Tests that edits are saved when the input field loses focus (blur event)

Starting URL: https://demo.playwright.dev/todomvc

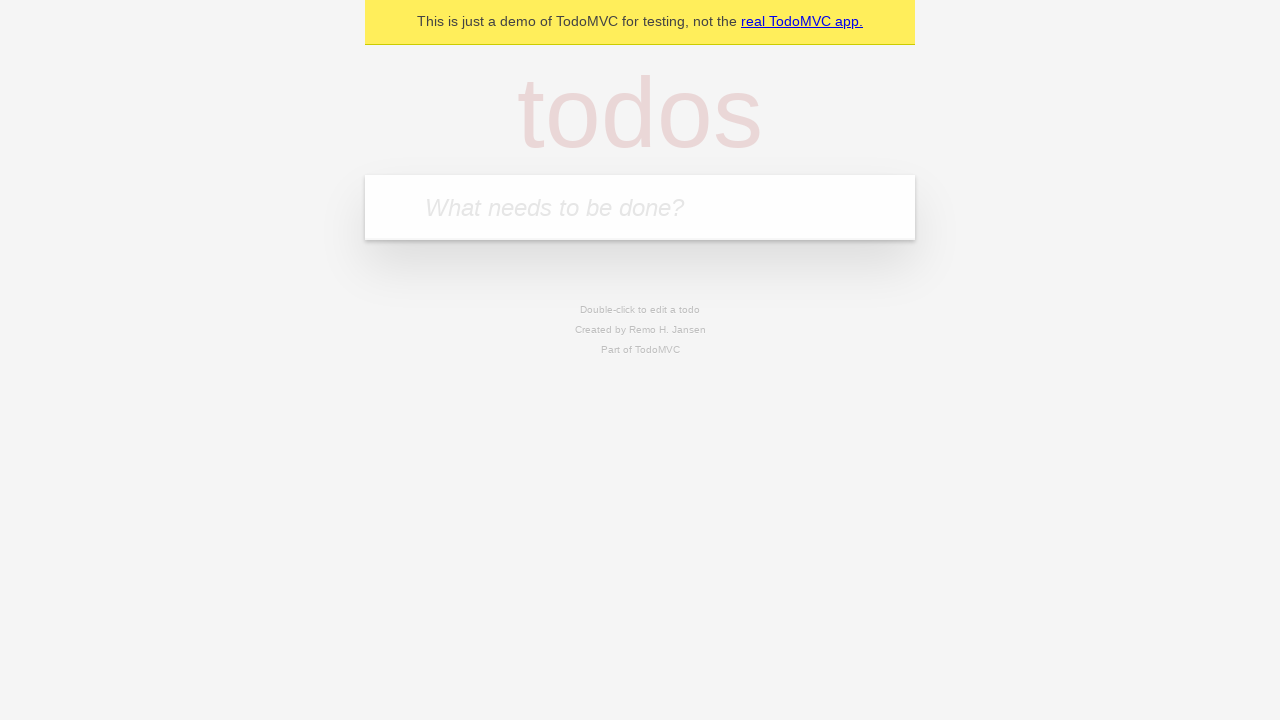

Filled todo input with 'buy some cheese' on internal:attr=[placeholder="What needs to be done?"i]
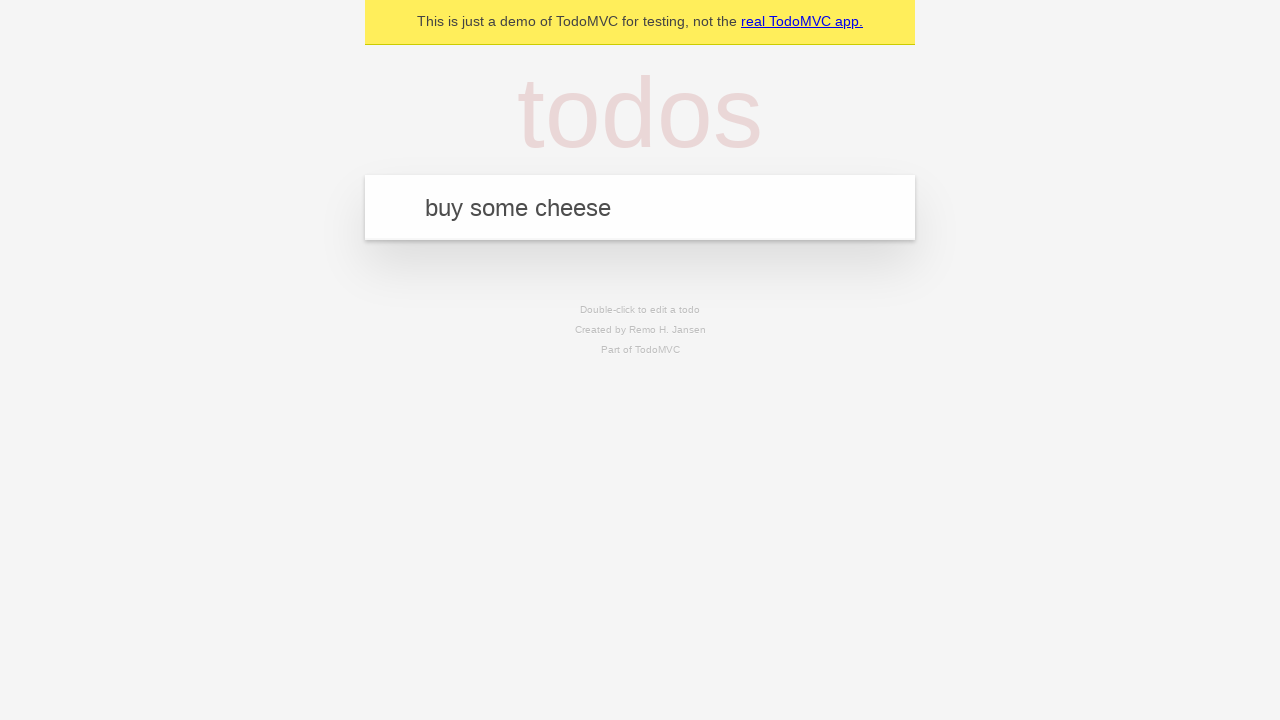

Pressed Enter to add first todo on internal:attr=[placeholder="What needs to be done?"i]
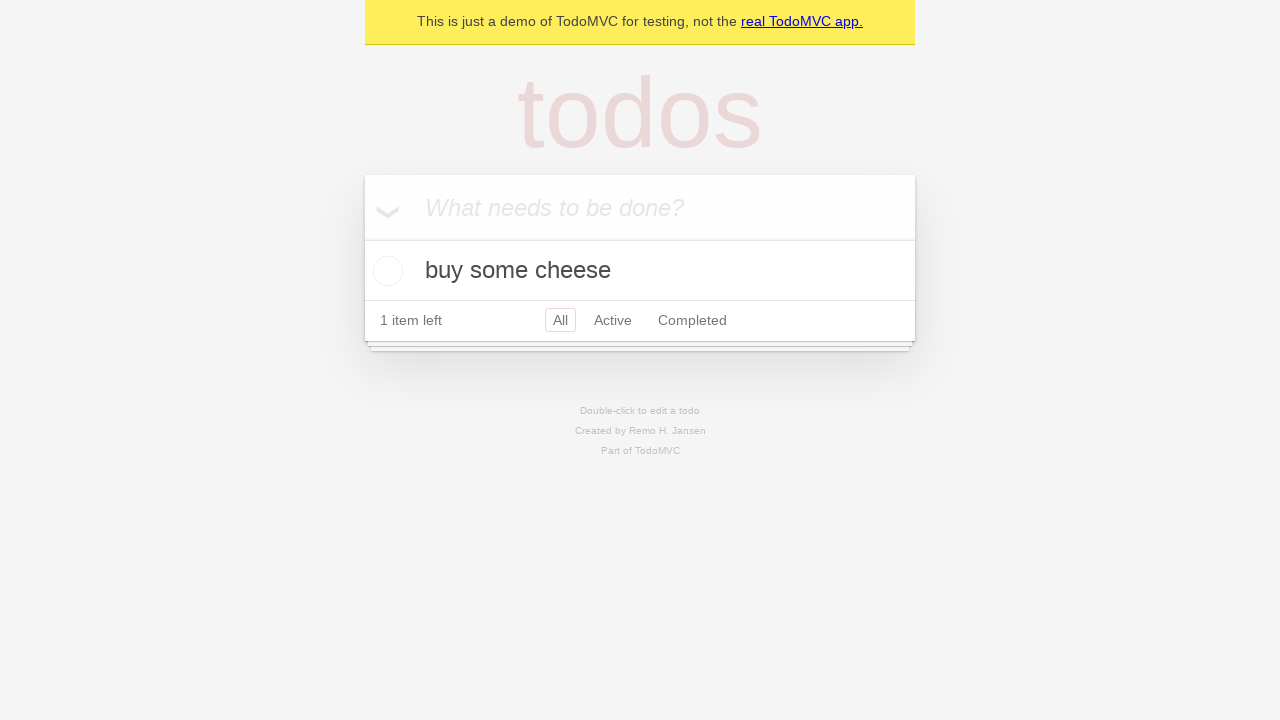

Filled todo input with 'feed the cat' on internal:attr=[placeholder="What needs to be done?"i]
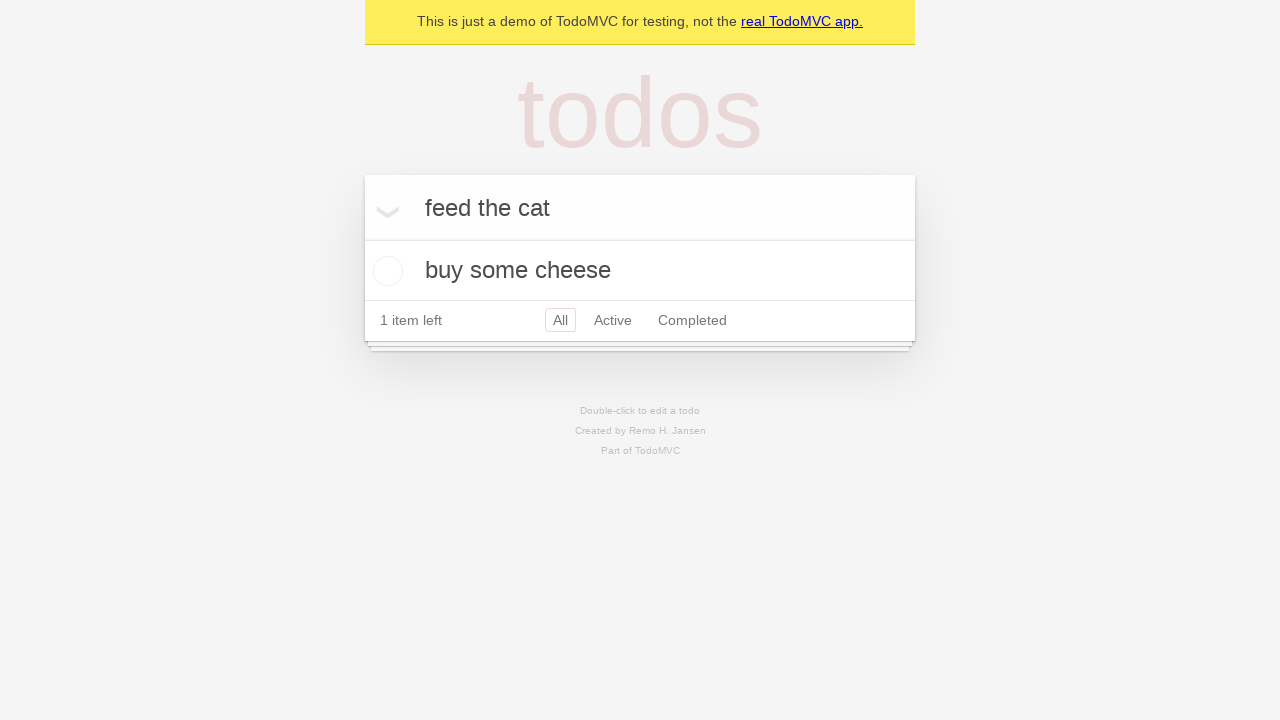

Pressed Enter to add second todo on internal:attr=[placeholder="What needs to be done?"i]
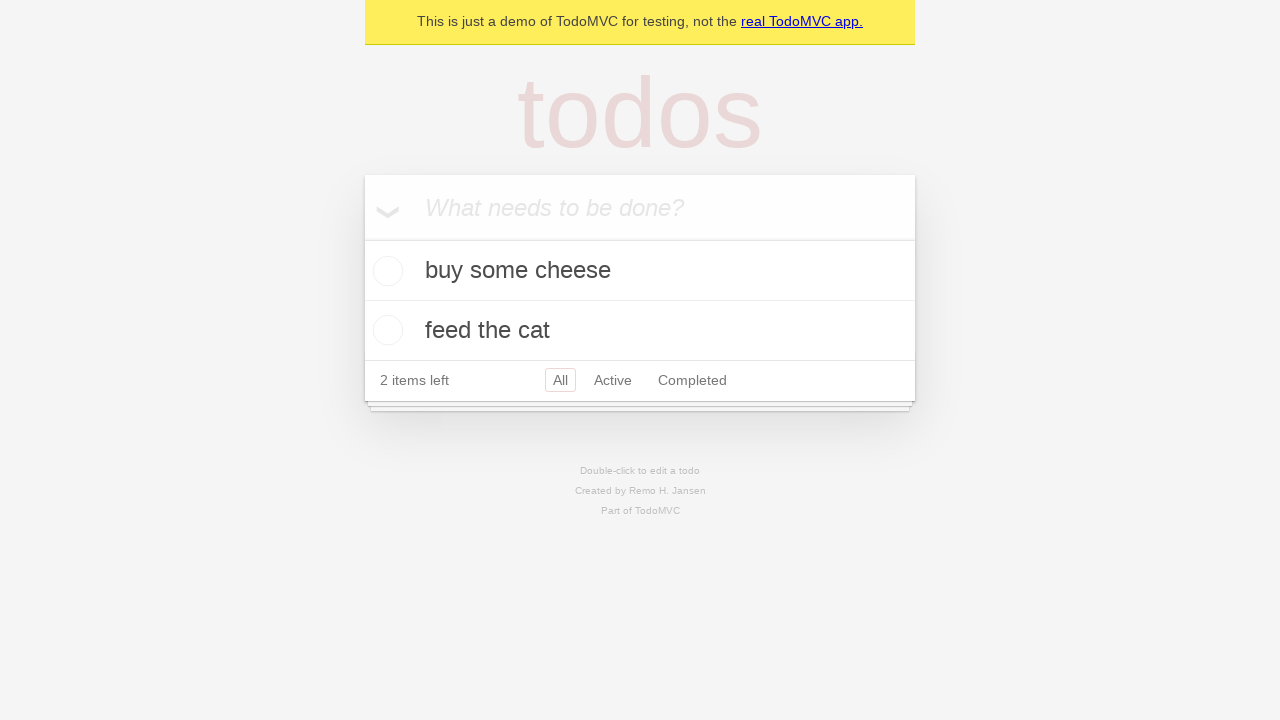

Filled todo input with 'book a doctors appointment' on internal:attr=[placeholder="What needs to be done?"i]
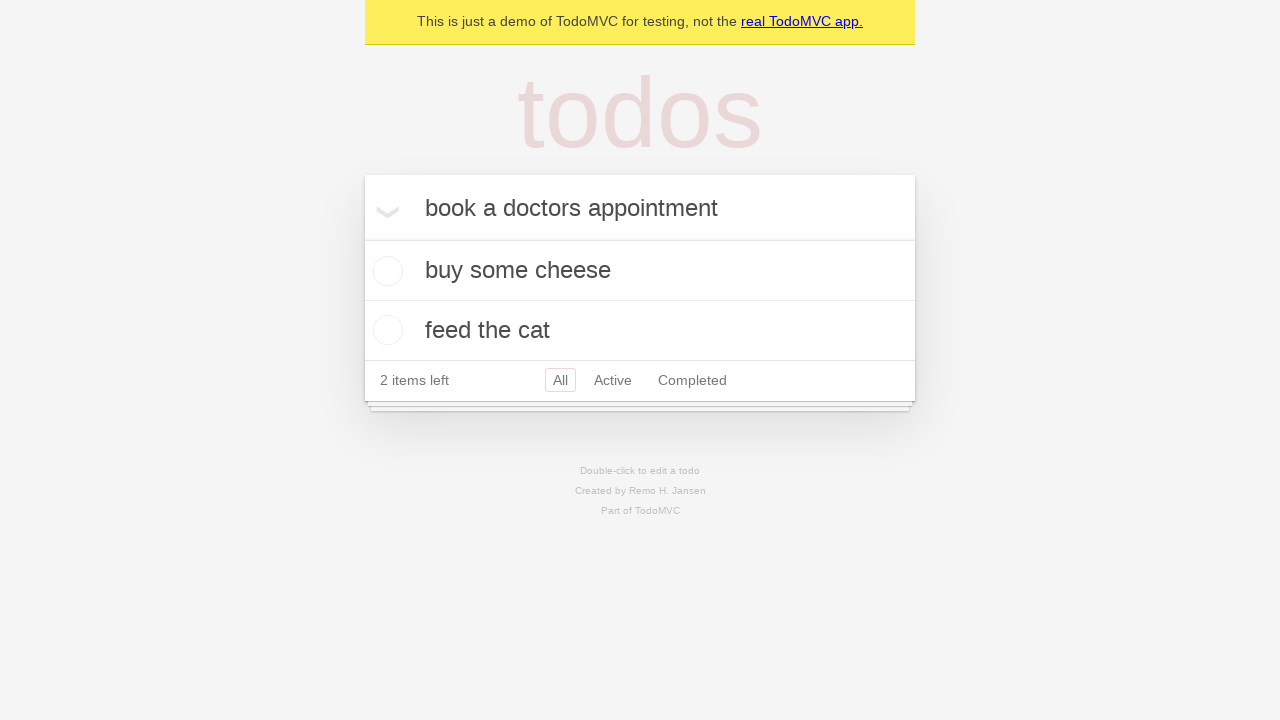

Pressed Enter to add third todo on internal:attr=[placeholder="What needs to be done?"i]
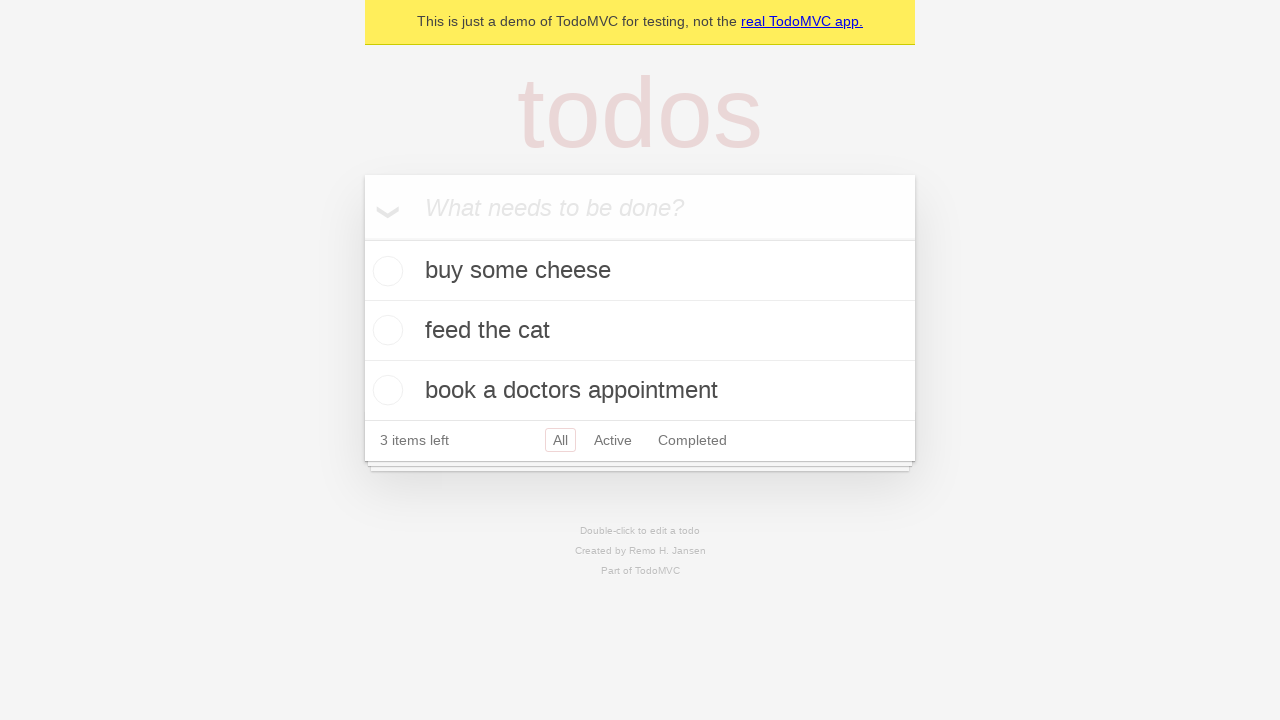

Waited for todo items to appear in DOM
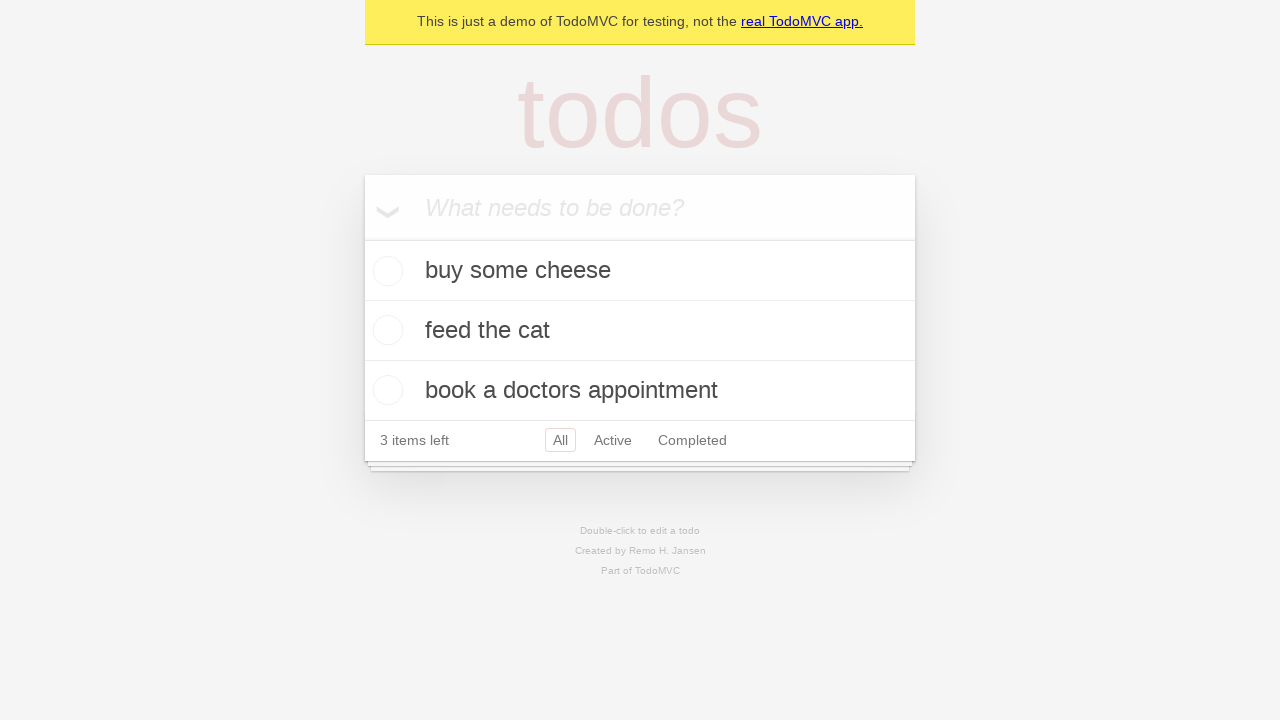

Retrieved all todo items
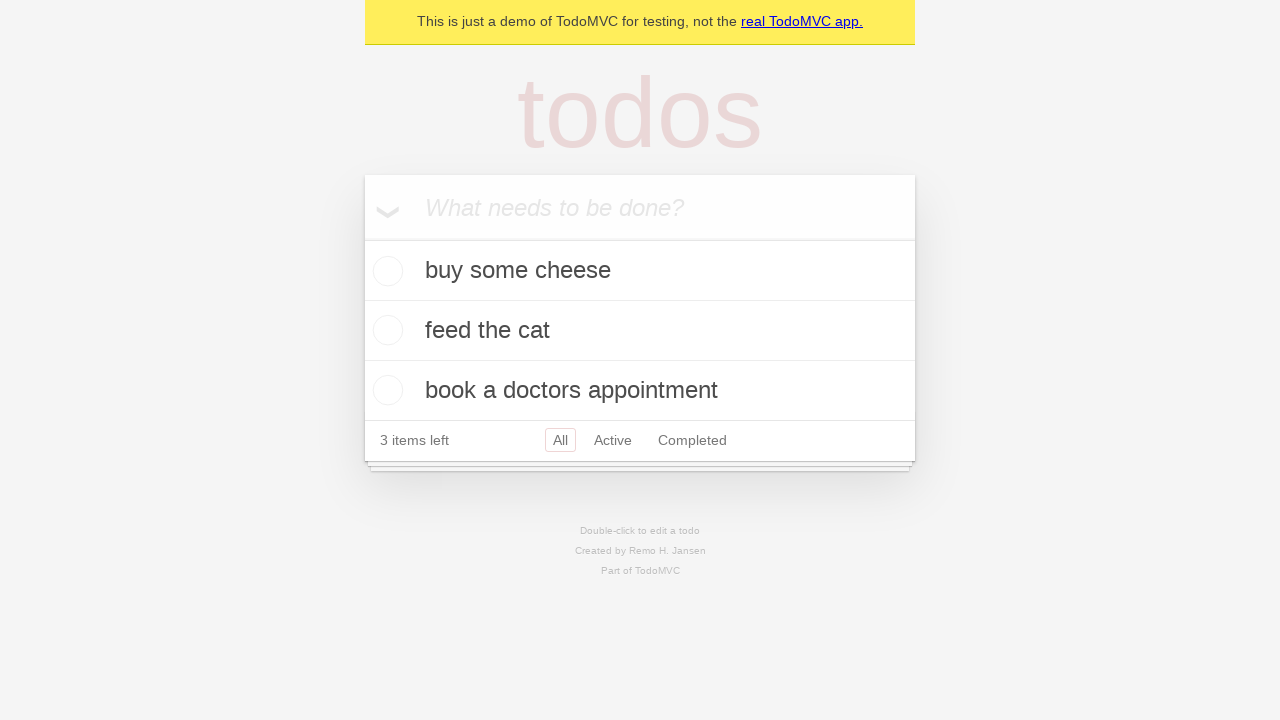

Double-clicked second todo item to enter edit mode at (640, 331) on internal:testid=[data-testid="todo-item"s] >> nth=1
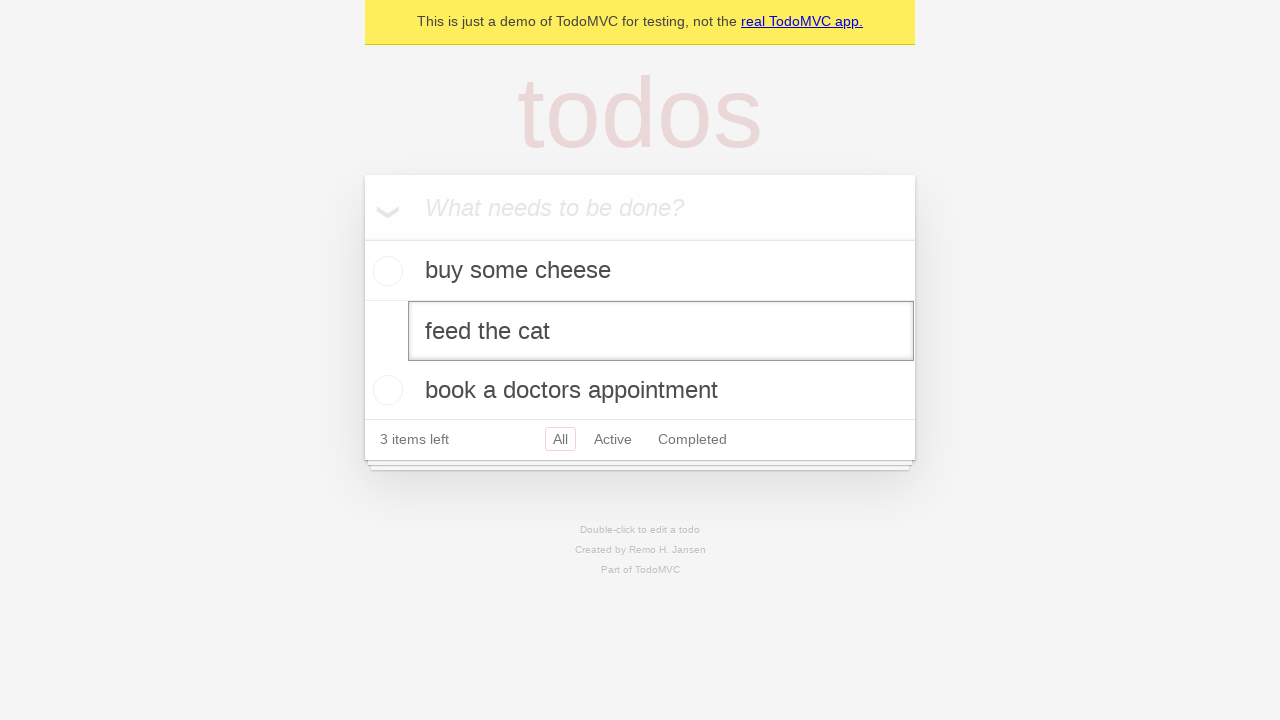

Filled edit field with 'buy some sausages' on internal:testid=[data-testid="todo-item"s] >> nth=1 >> internal:role=textbox[nam
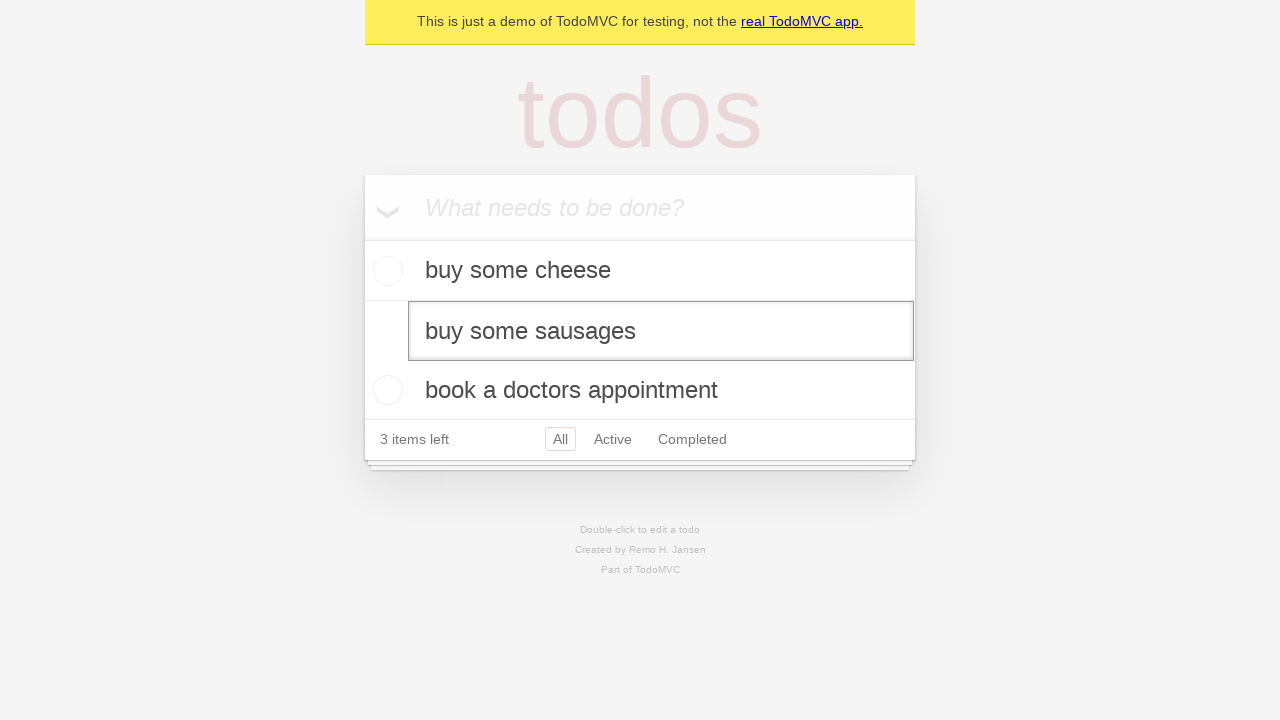

Dispatched blur event to save todo edit
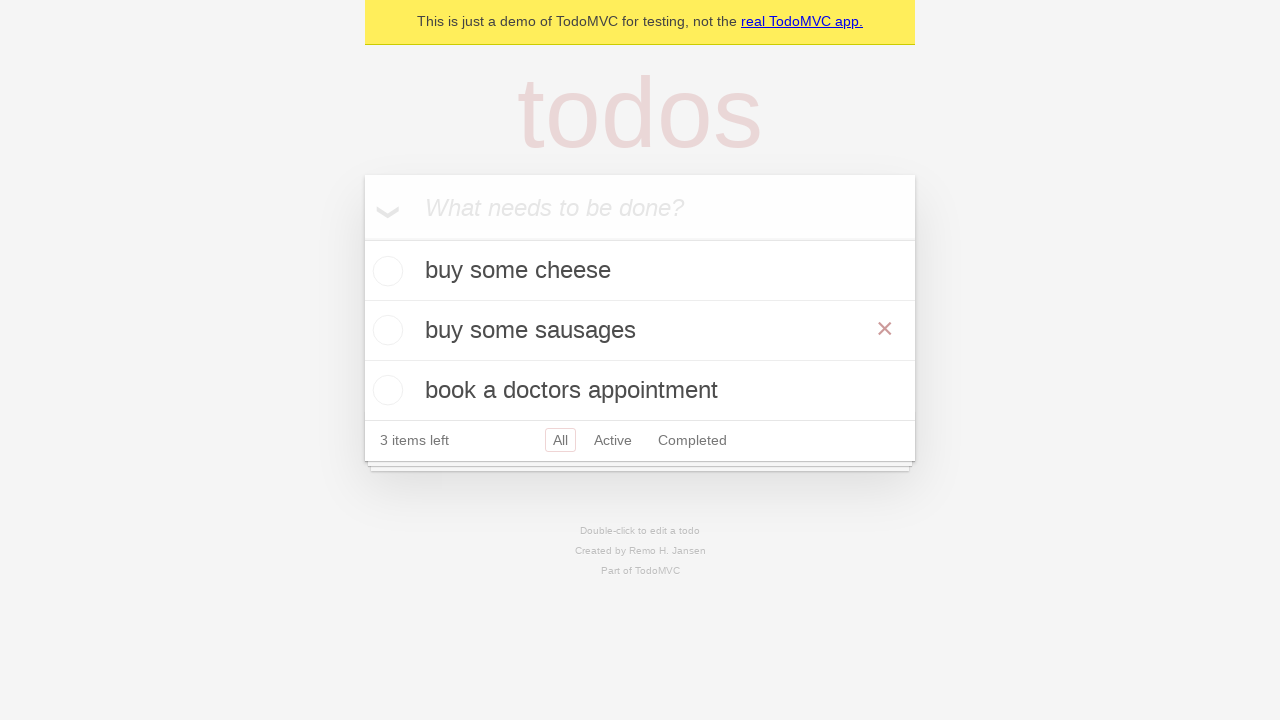

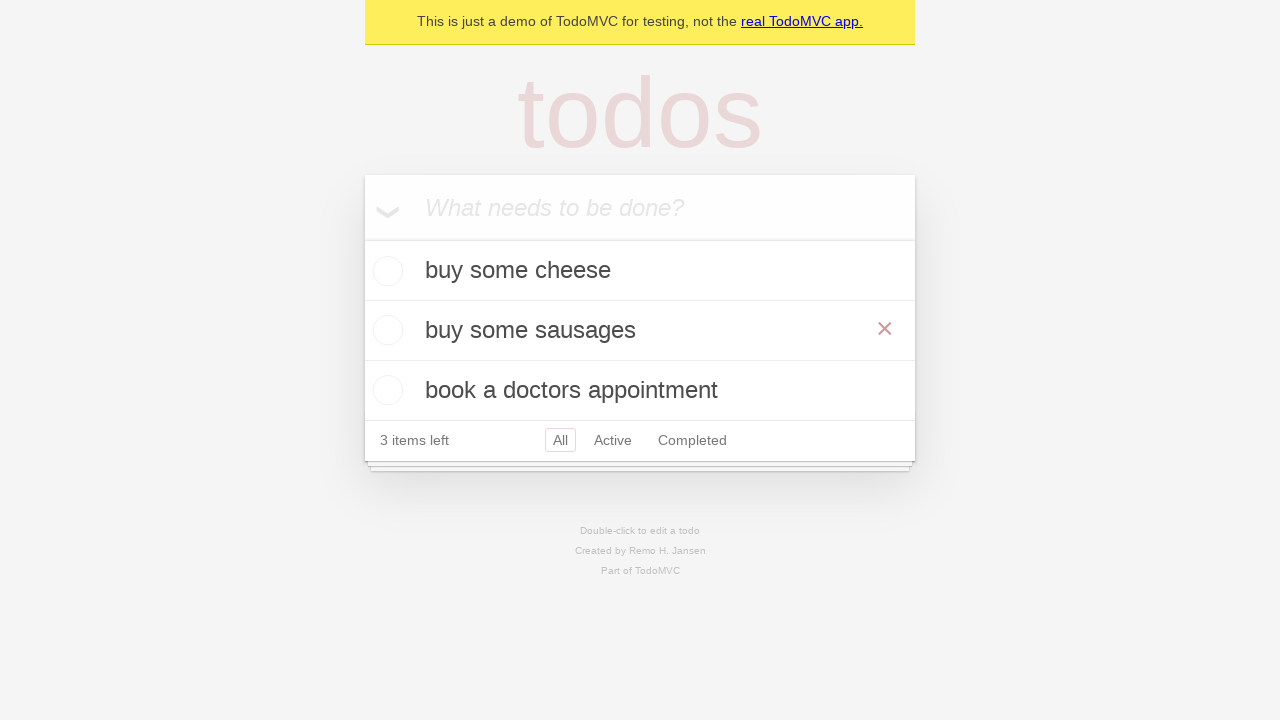